Tests drag and drop functionality on jQuery UI demo page by dragging an element and dropping it onto a target area within an iframe

Starting URL: https://jqueryui.com/droppable/

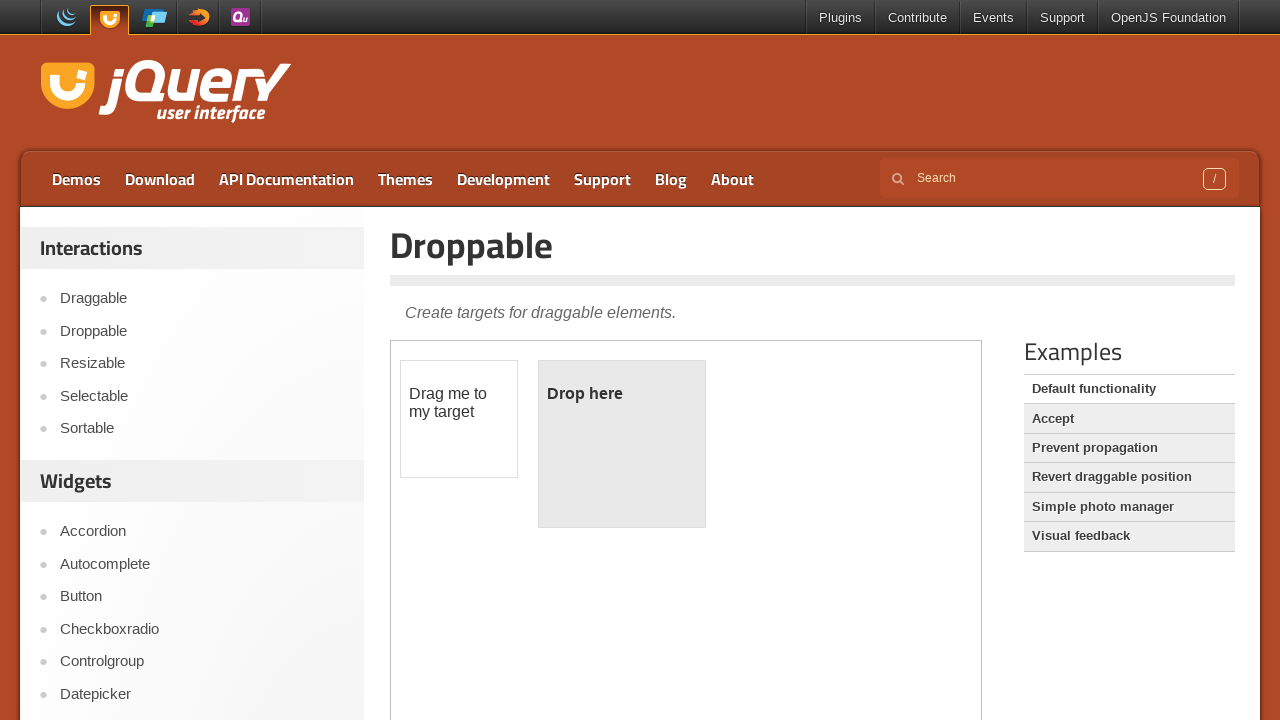

Located the demo iframe containing drag and drop elements
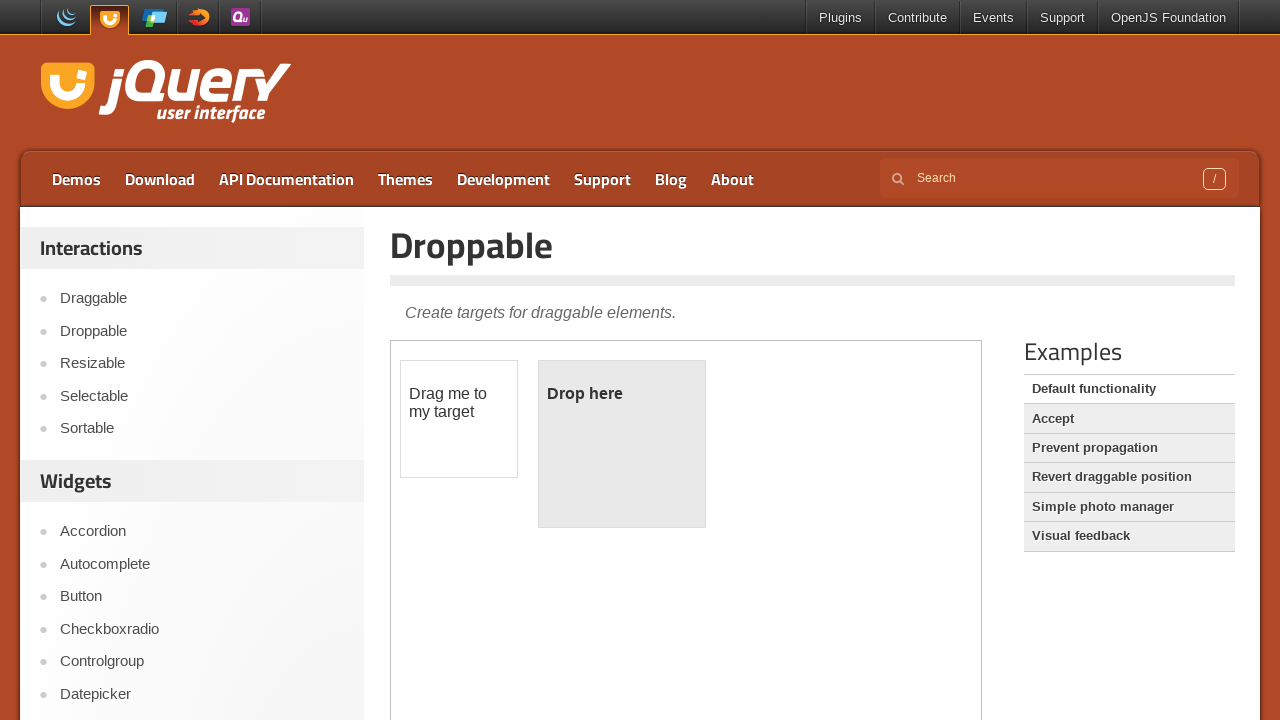

Located the draggable element with id 'draggable'
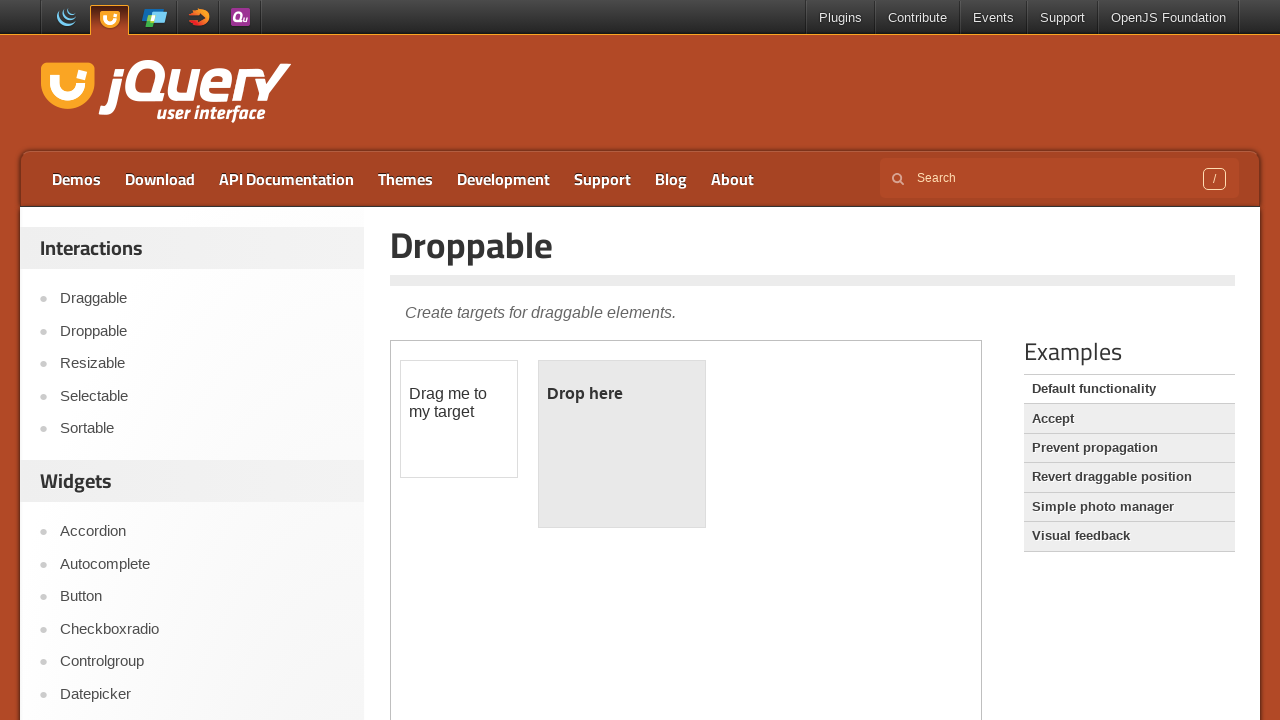

Located the droppable target element with id 'droppable'
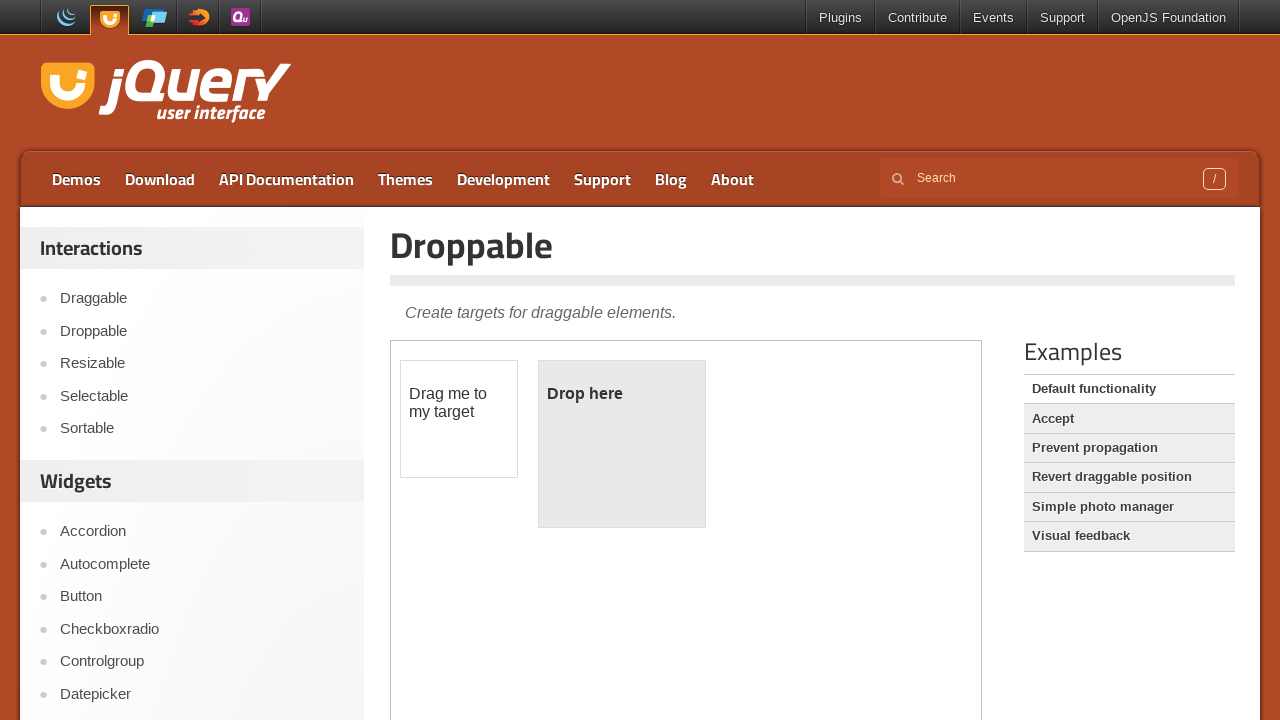

Performed drag and drop action from draggable element to droppable target at (622, 444)
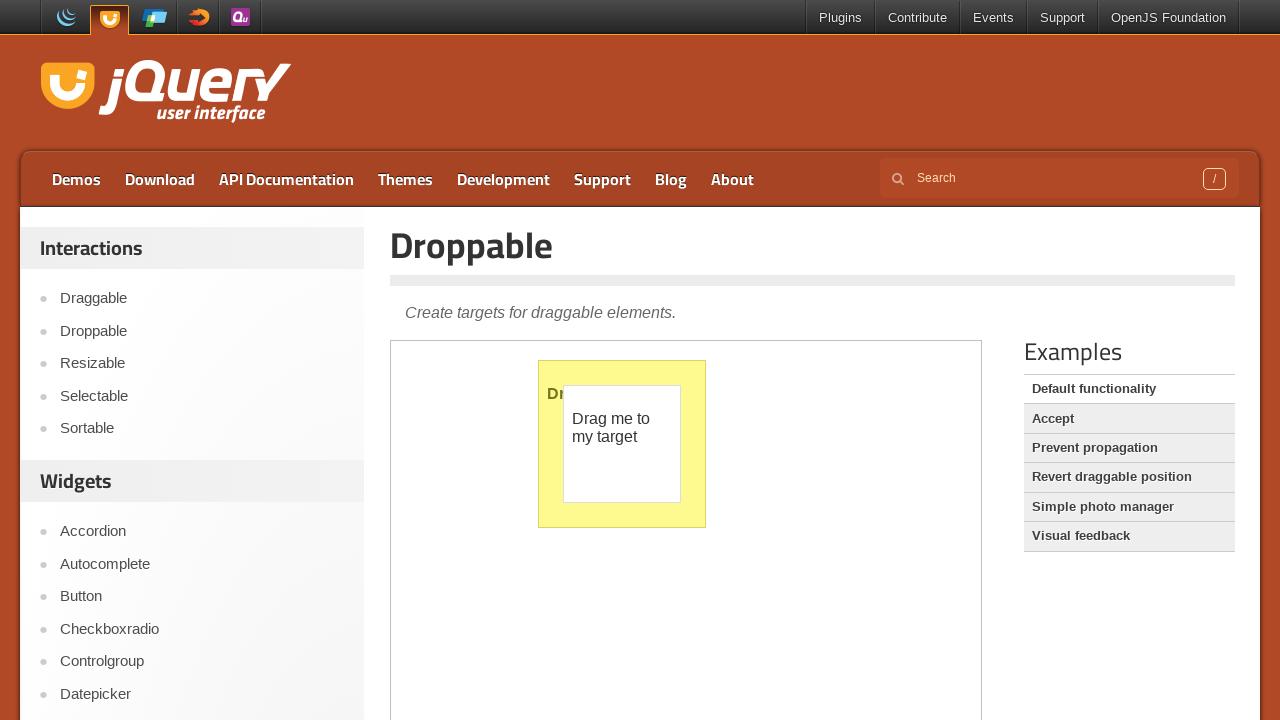

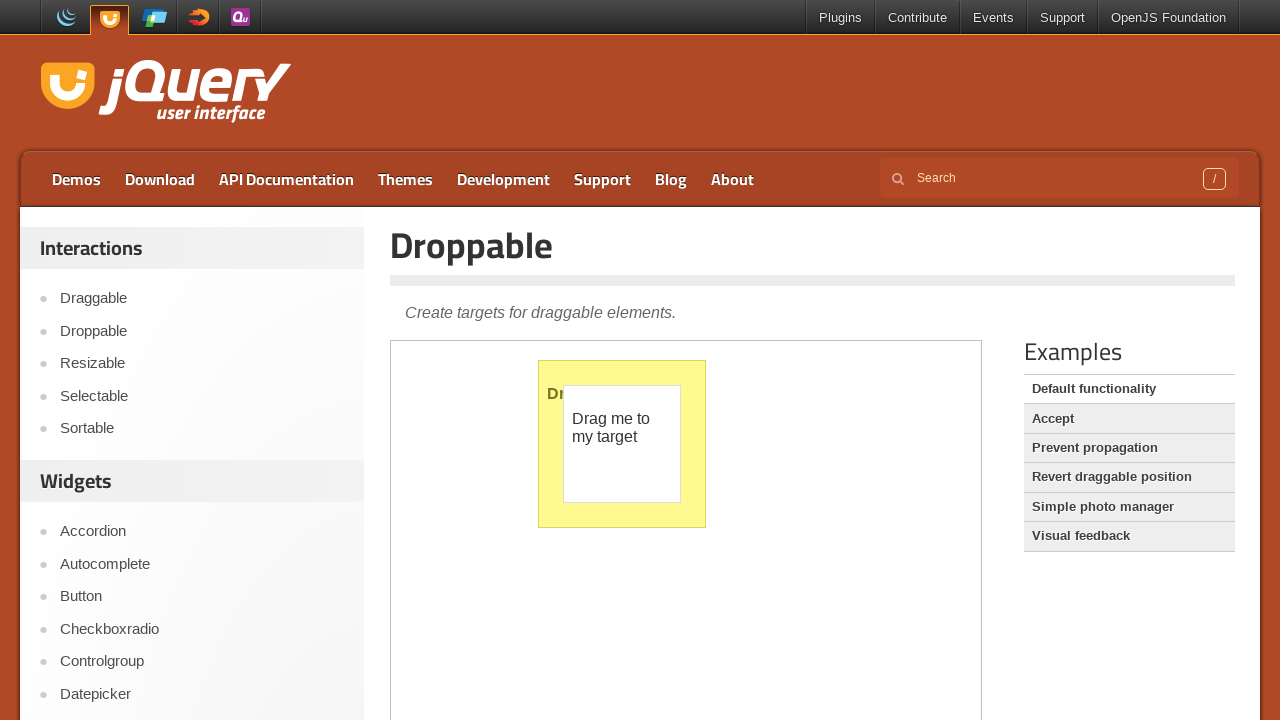